Tests accepting a JavaScript alert dialog on the W3Schools alert demo page by clicking a button to trigger the alert and then accepting it

Starting URL: https://www.w3schools.com/js/tryit.asp?filename=tryjs_alert

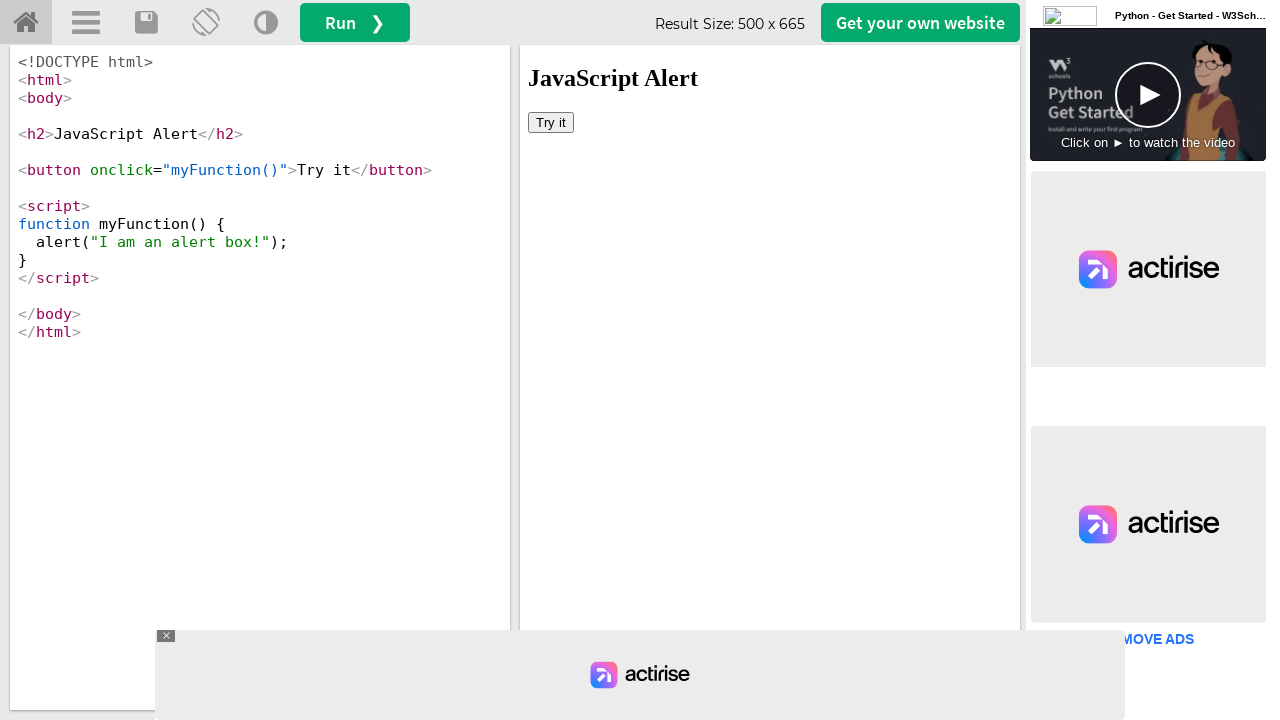

Clicked the alert button in the iframe to trigger the JavaScript alert dialog at (551, 122) on #iframeResult >> internal:control=enter-frame >> button
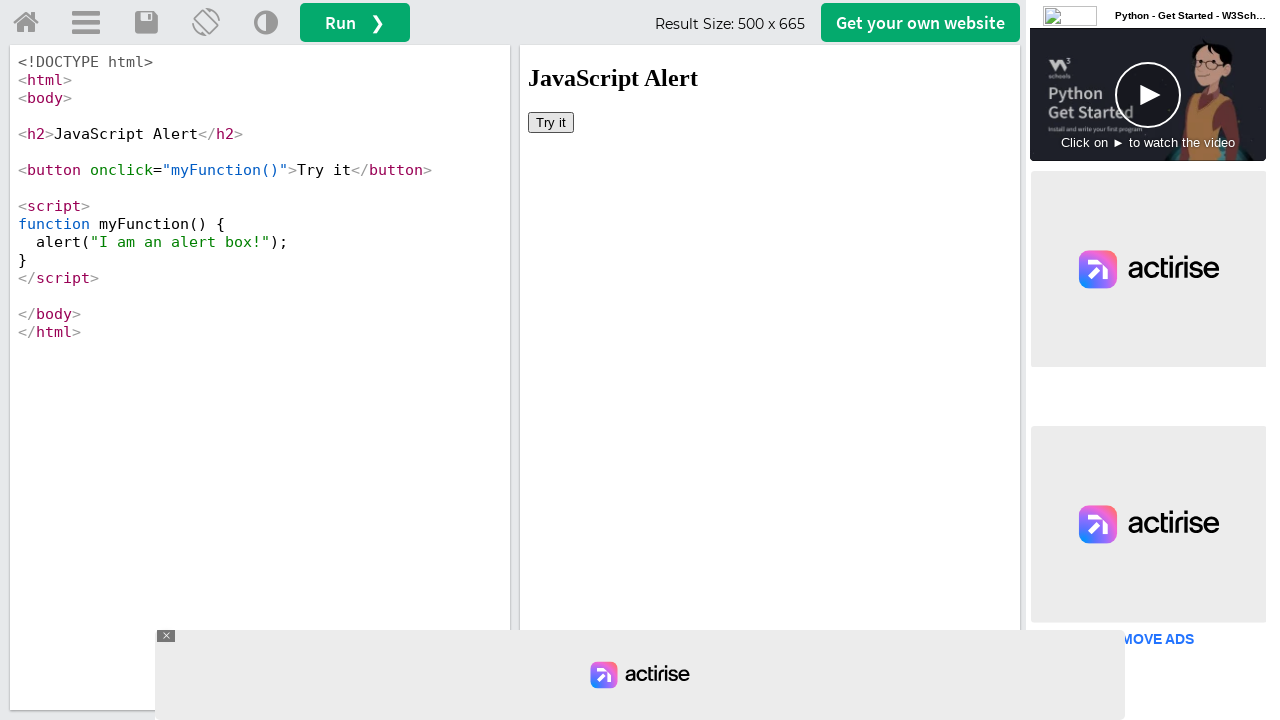

Set up dialog handler to accept any alert dialogs
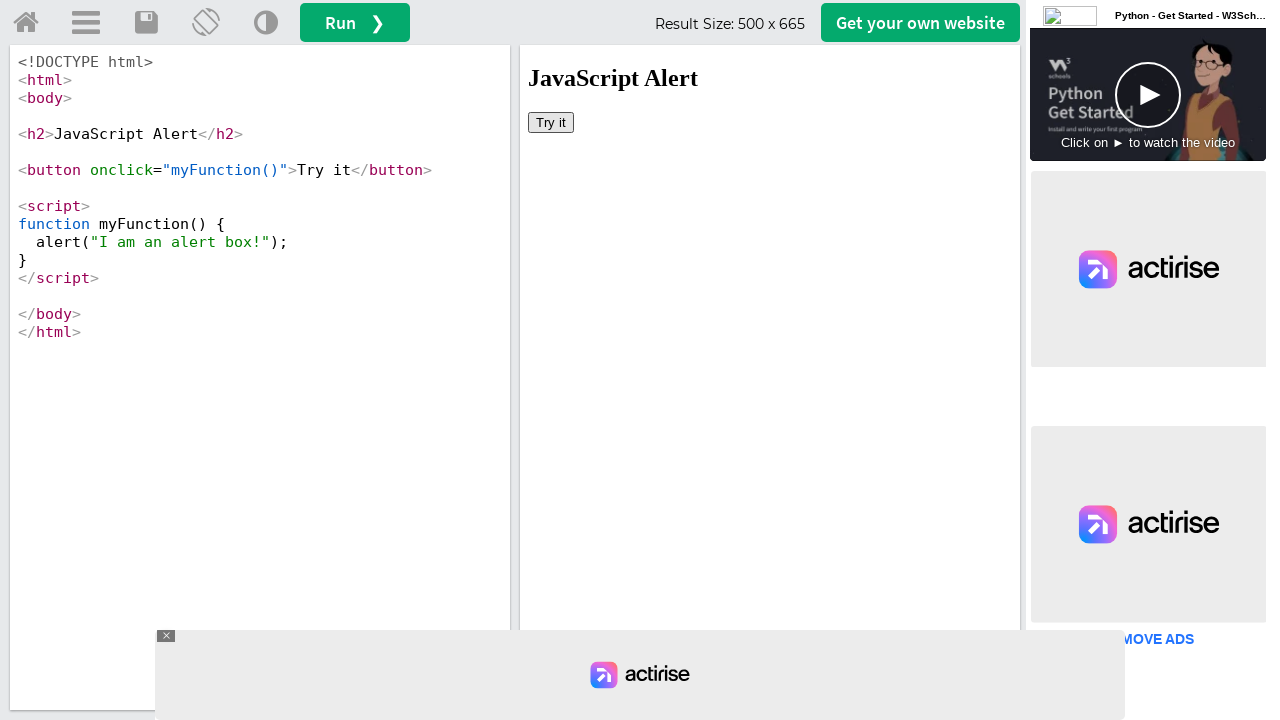

Waited 500ms for the alert to be processed
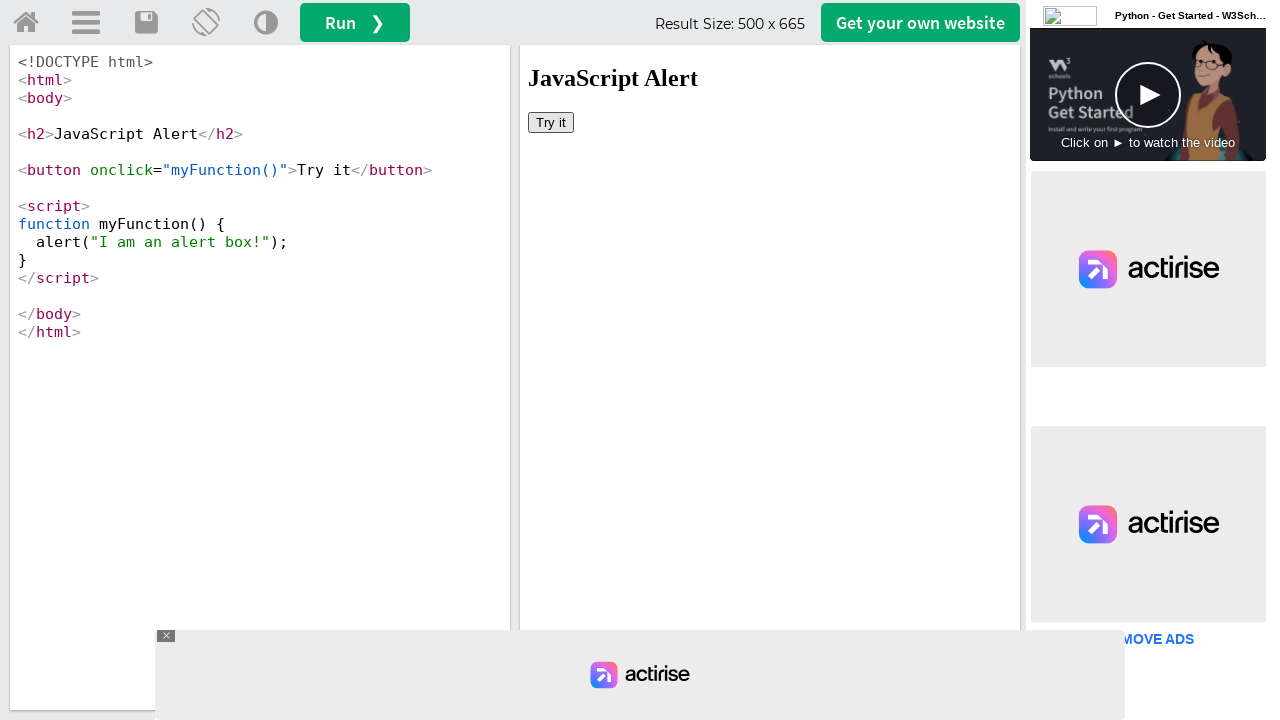

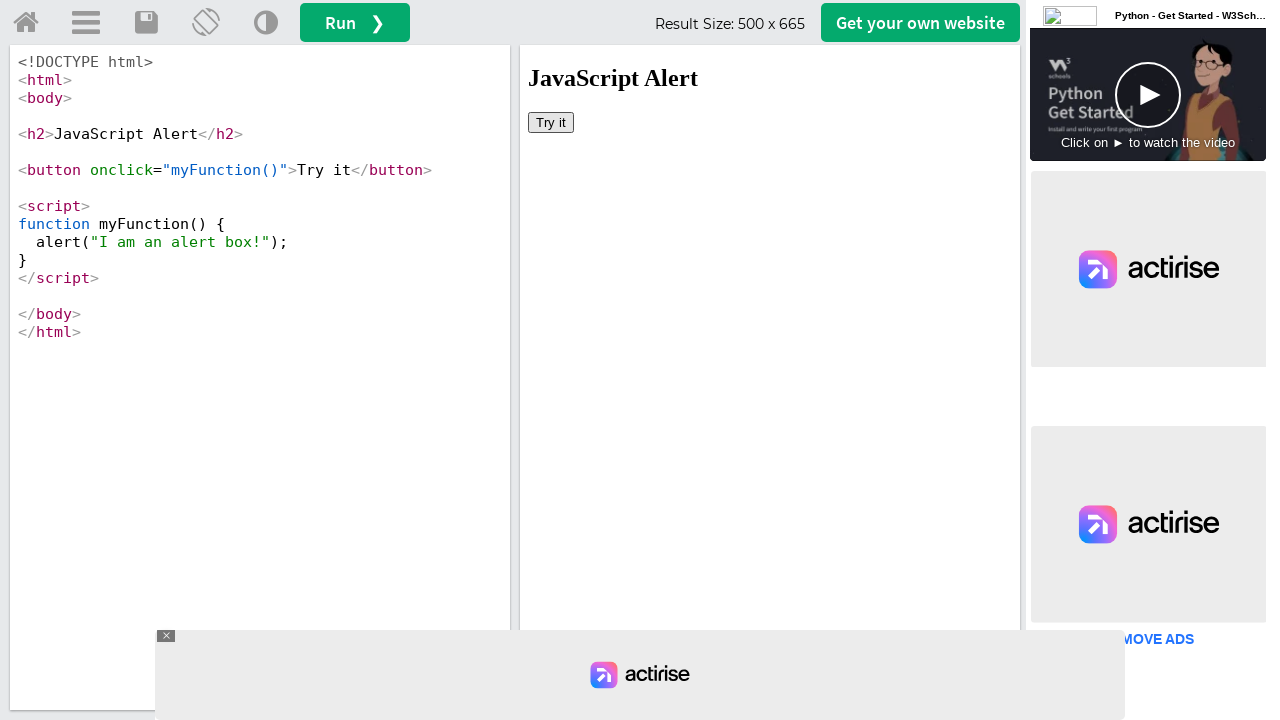